Tests a data types form by filling in personal information fields (leaving zip-code empty), submitting the form, and verifying that all fields show success validation except zip-code which should show error styling.

Starting URL: https://bonigarcia.dev/selenium-webdriver-java/data-types.html

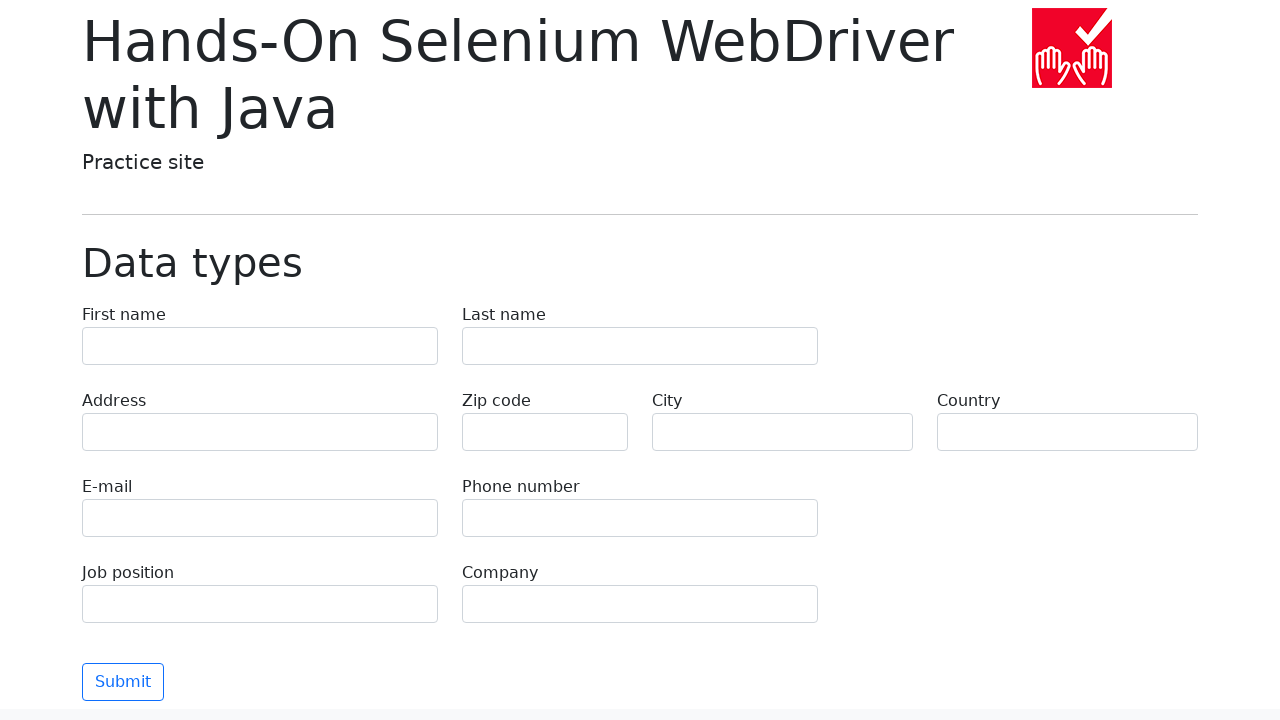

Filled first name field with 'Иван' on input[name='first-name']
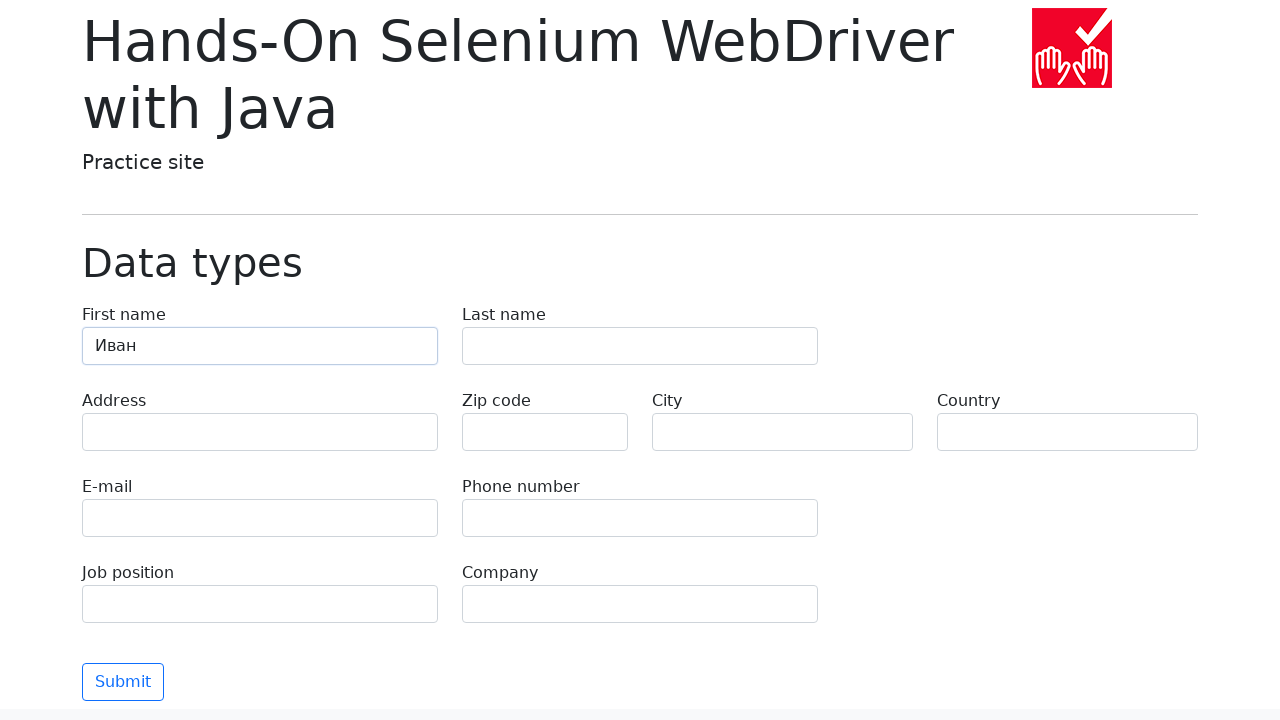

Filled last name field with 'Петров' on input[name='last-name']
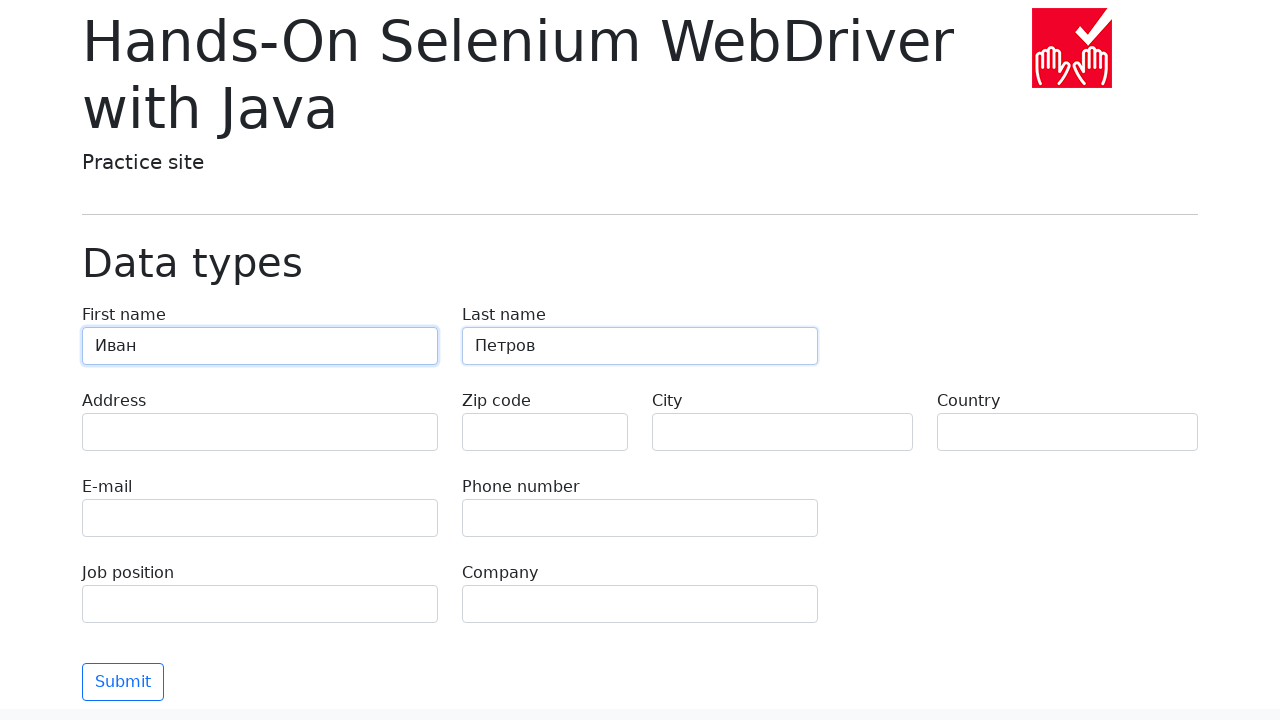

Filled address field with 'Ленина, 55-3' on input[name='address']
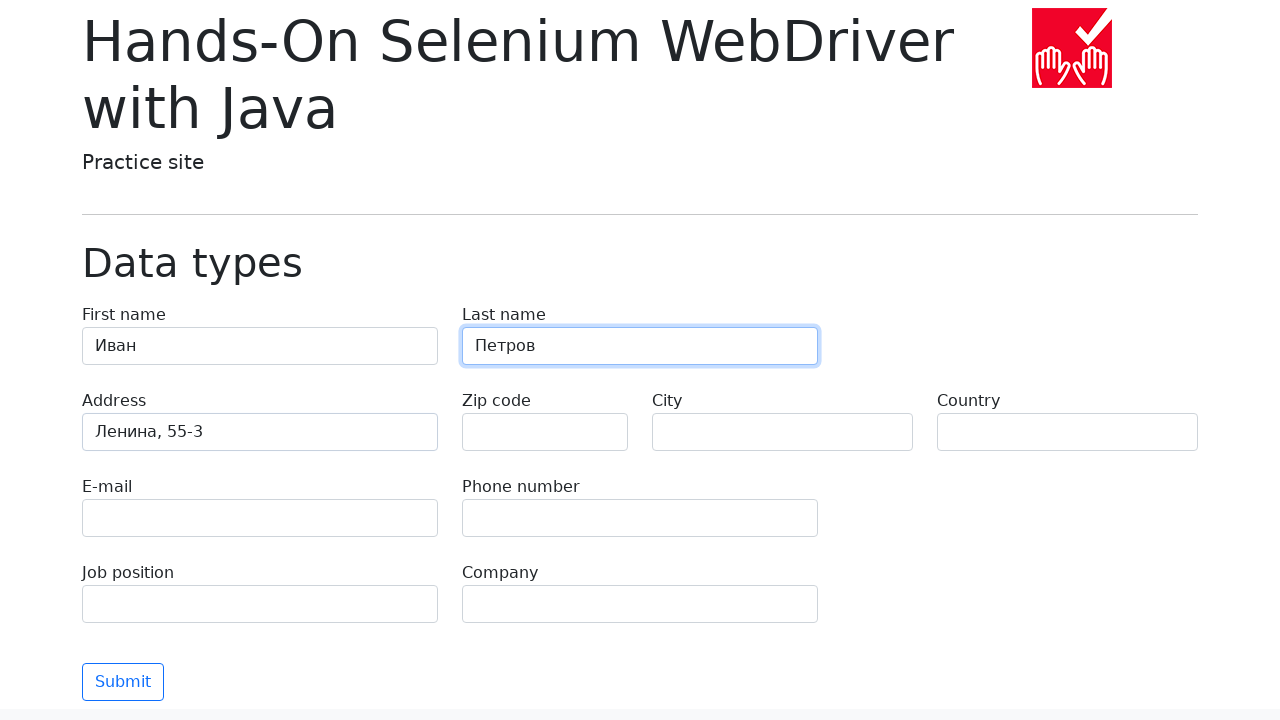

Left zip-code field empty intentionally for validation error testing on input[name='zip-code']
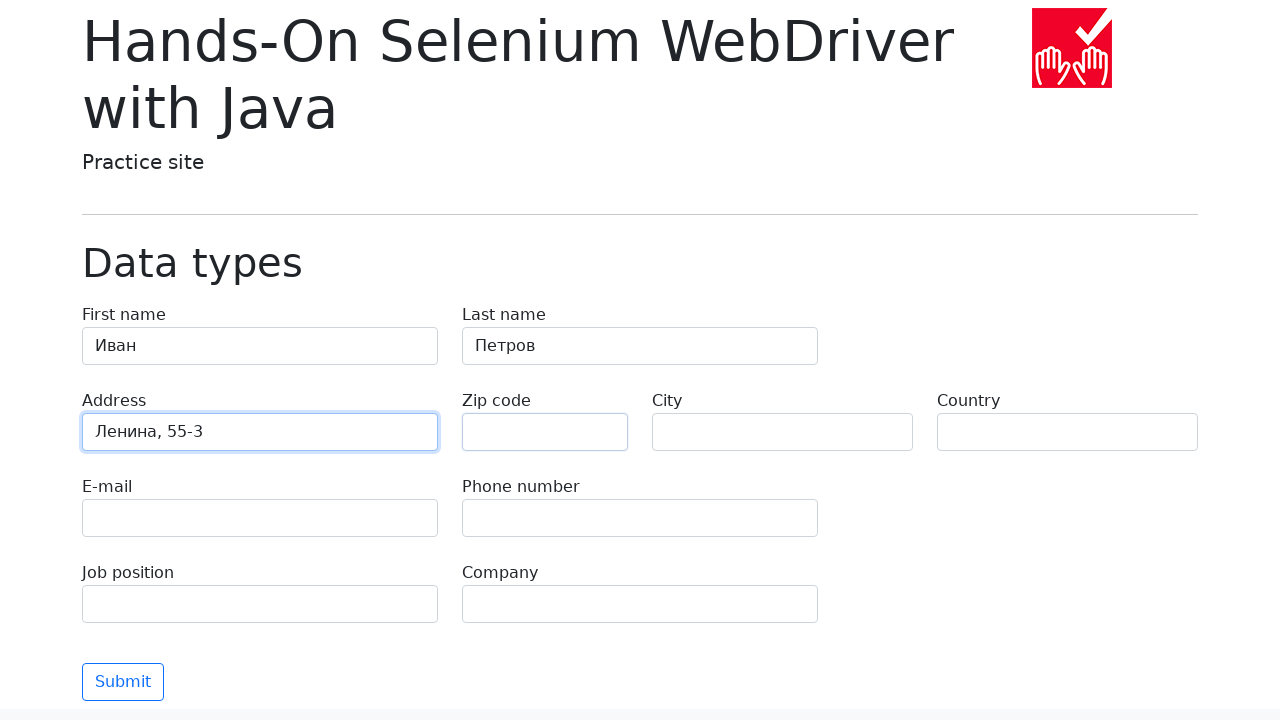

Filled city field with 'Москва' on input[name='city']
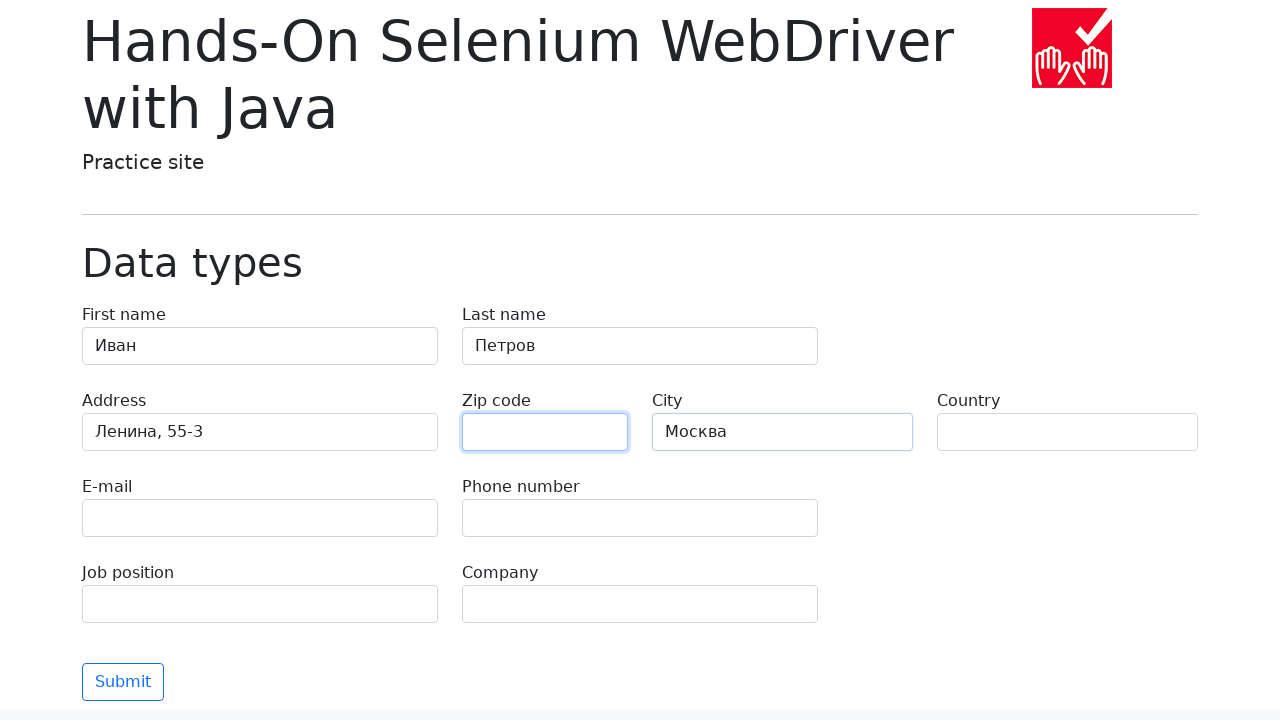

Filled country field with 'Россия' on input[name='country']
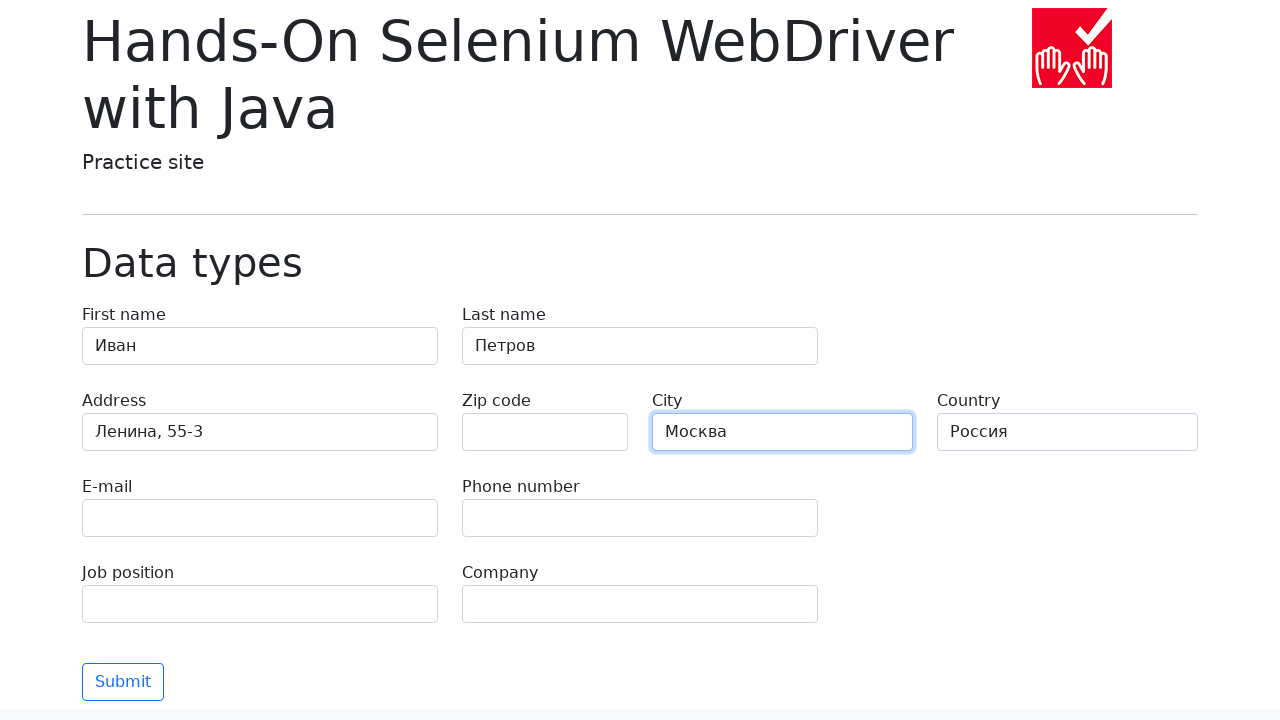

Filled email field with 'test@skypro.com' on input[name='e-mail']
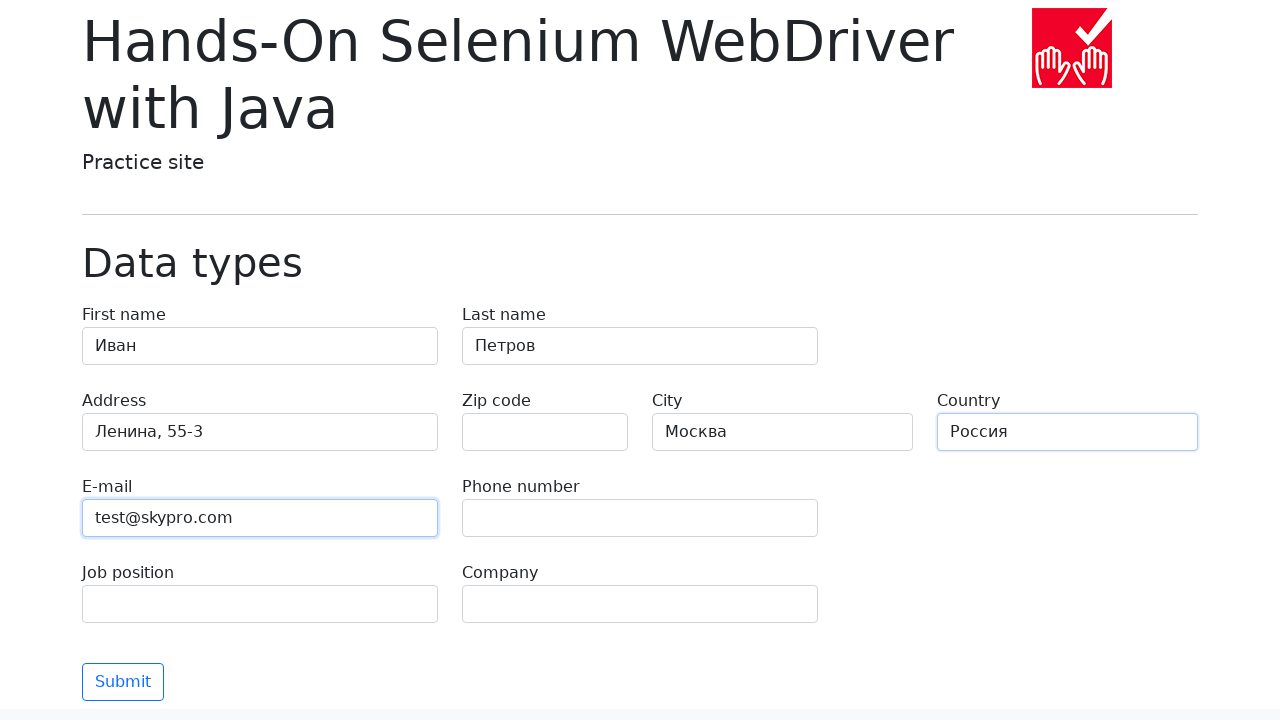

Filled phone field with '+7985899998787' on input[name='phone']
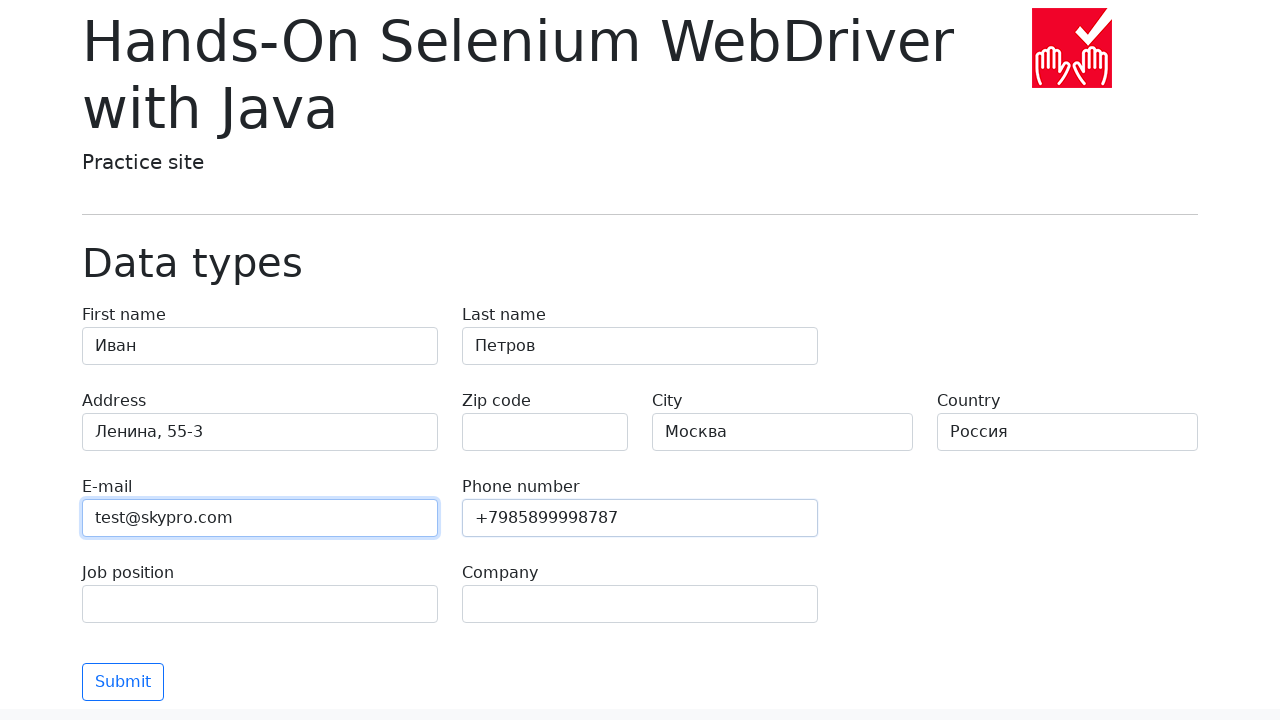

Filled job position field with 'QA' on input[name='job-position']
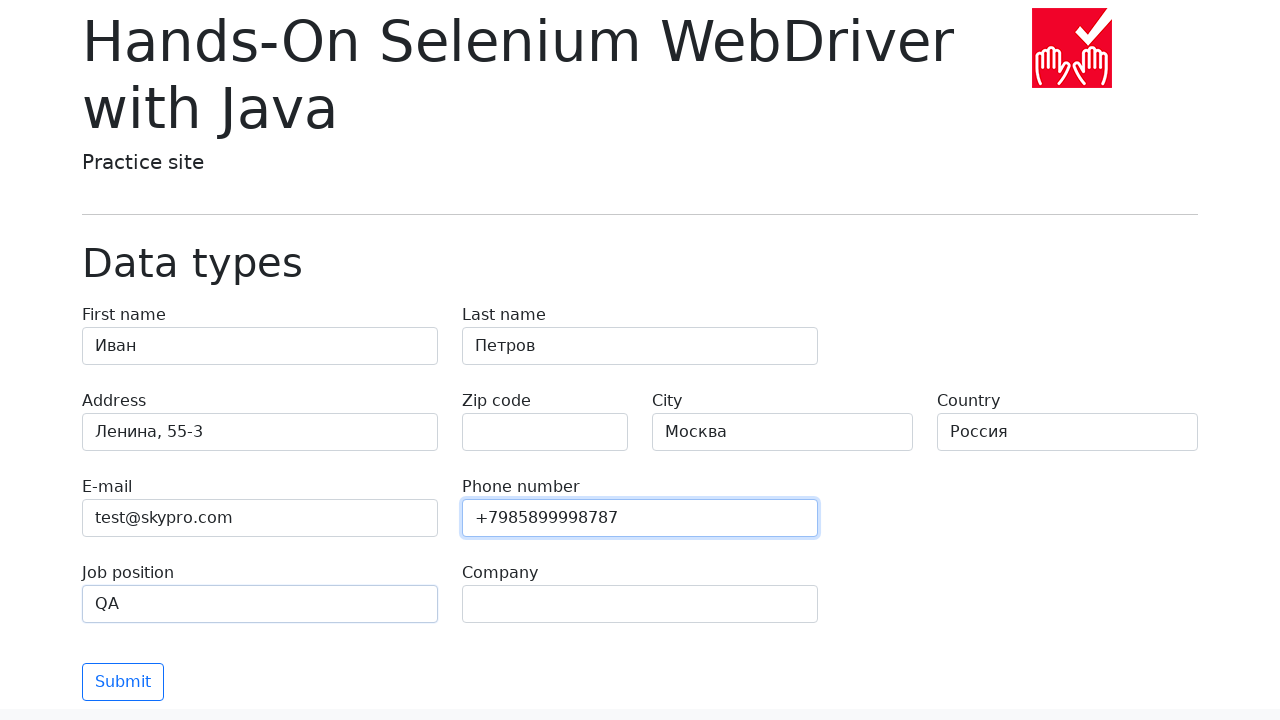

Filled company field with 'SkyPro' on input[name='company']
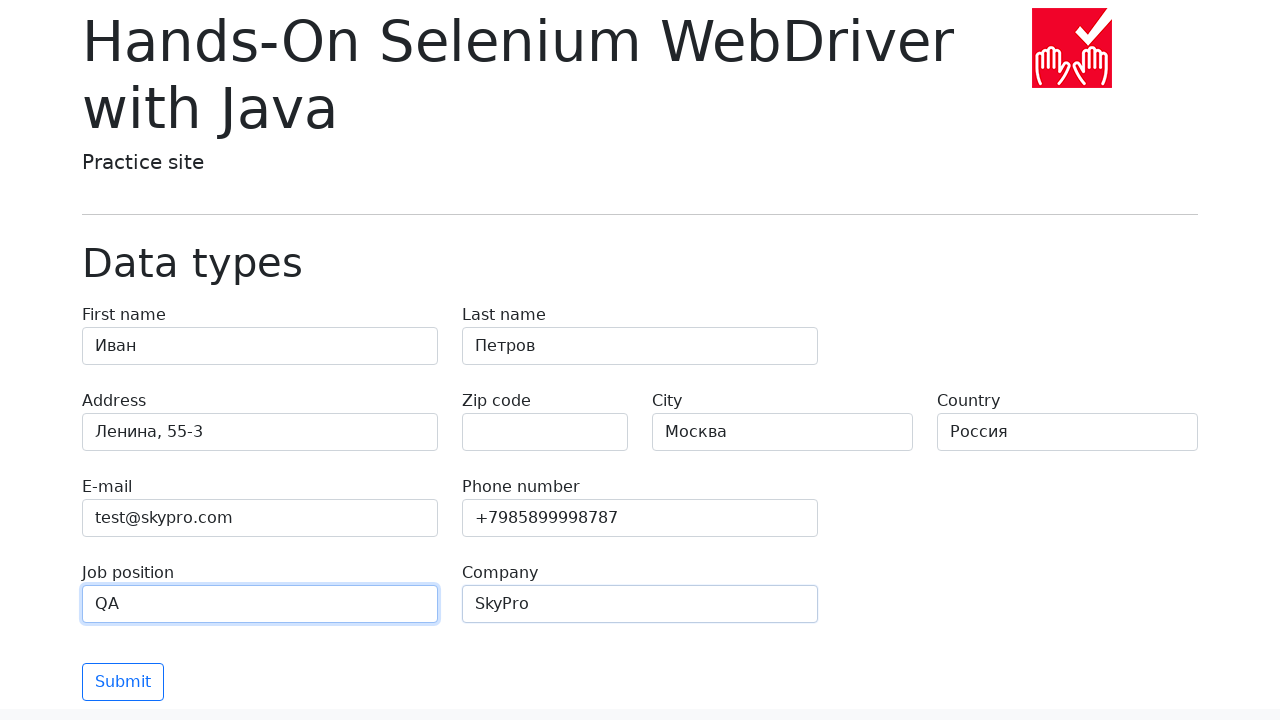

Clicked the submit button to submit form at (123, 682) on button
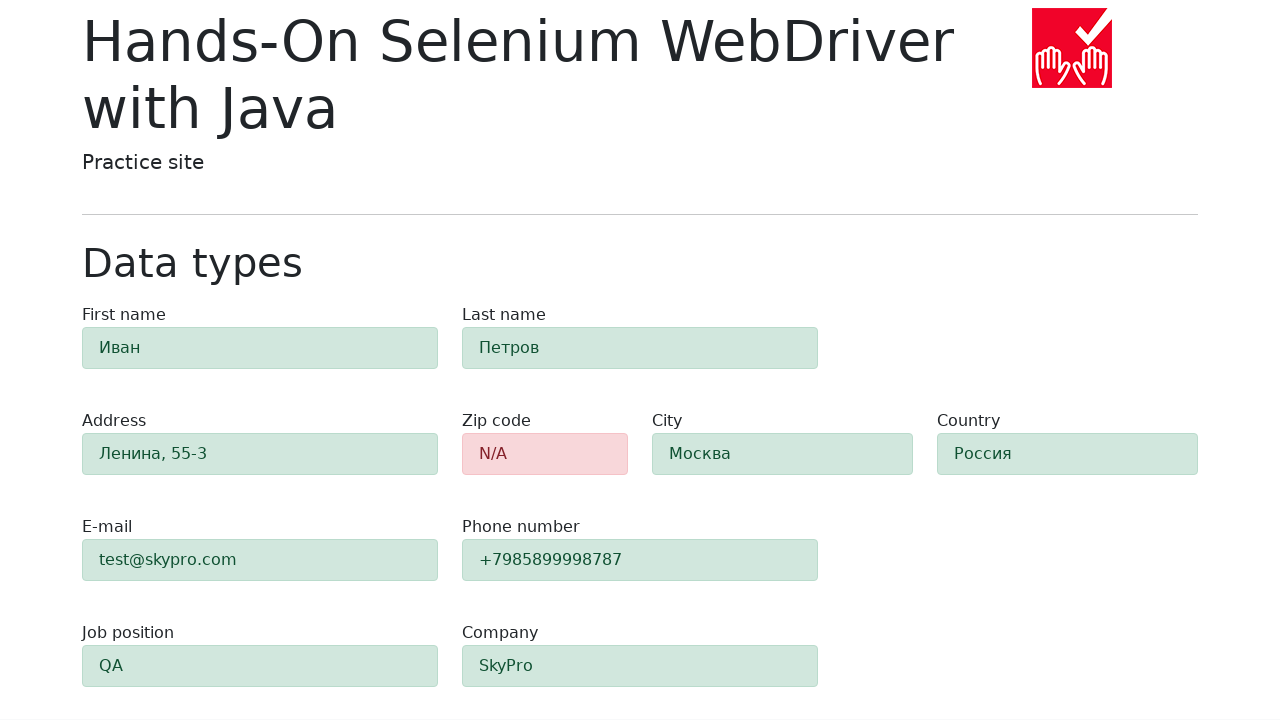

Form validation completed, success class appeared on first-name field
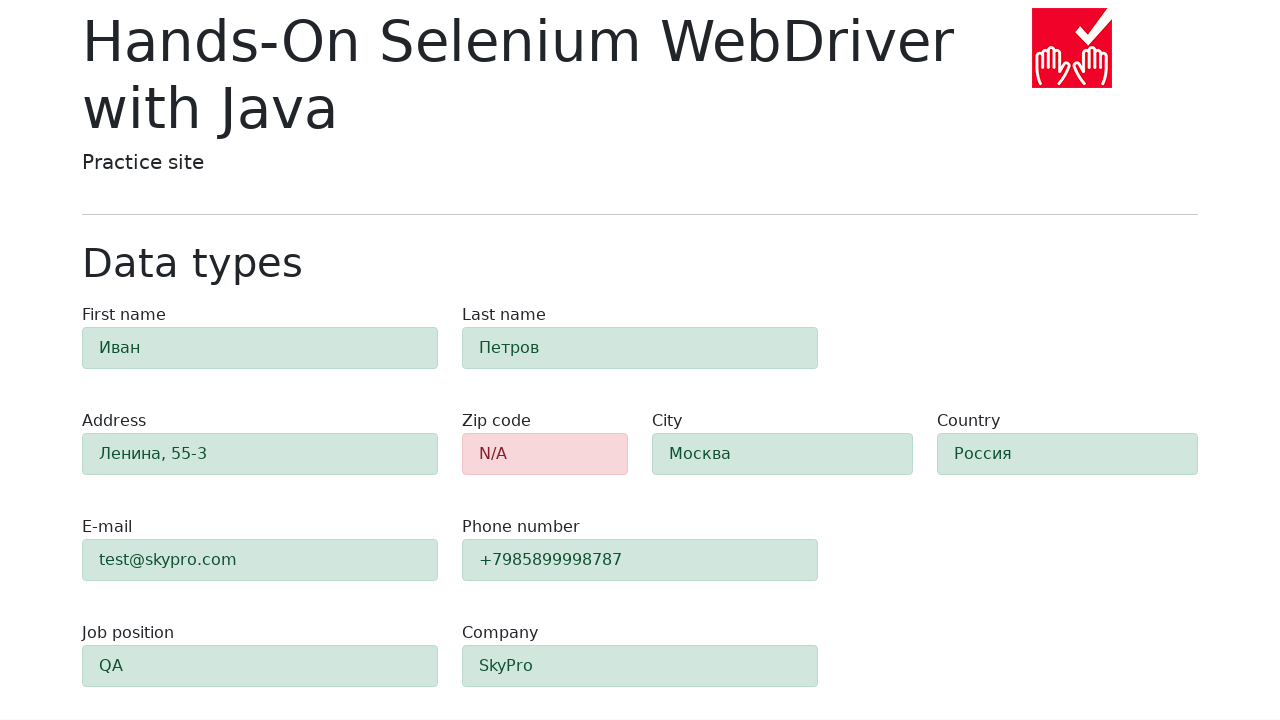

Verified first-name field has success validation class
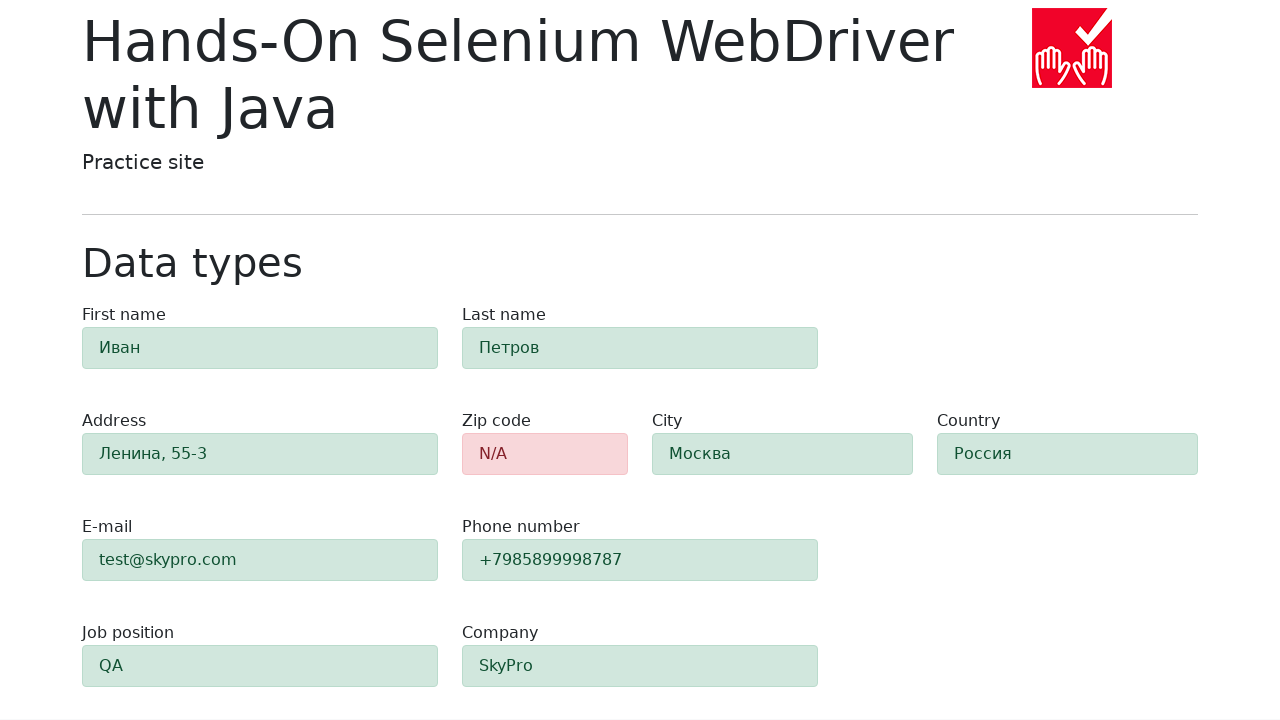

Verified last-name field has success validation class
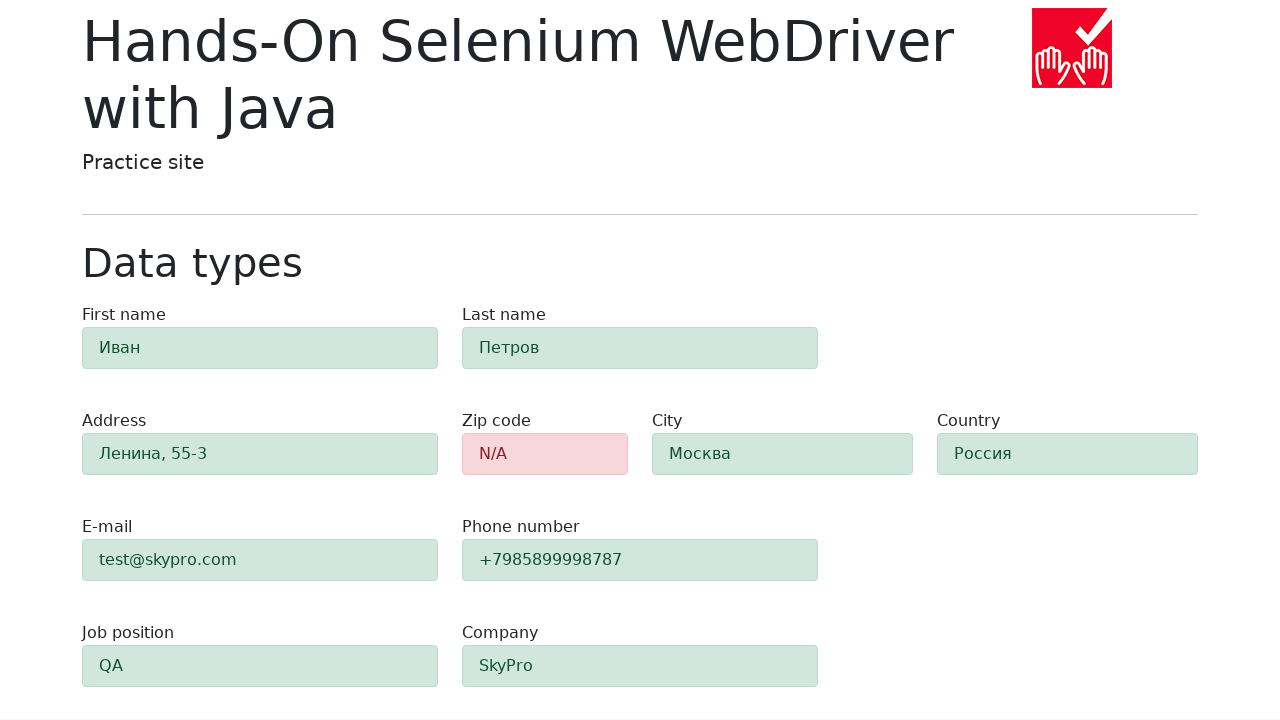

Verified address field has success validation class
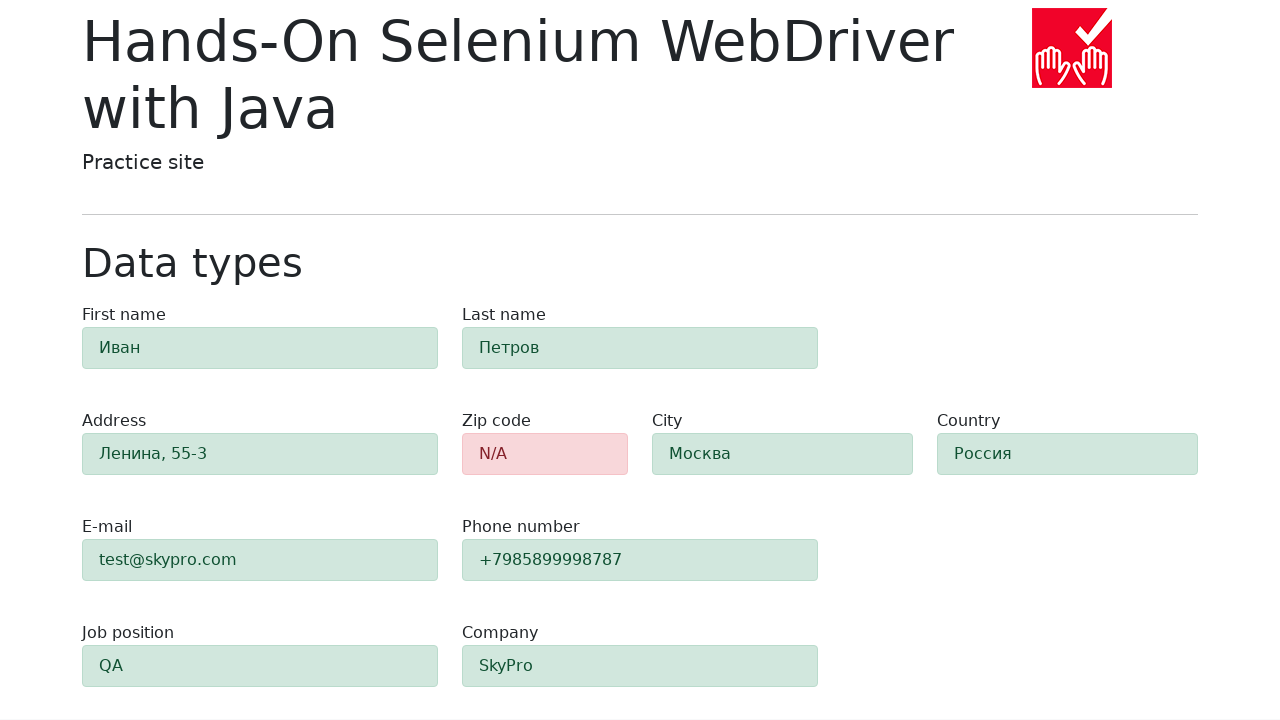

Verified city field has success validation class
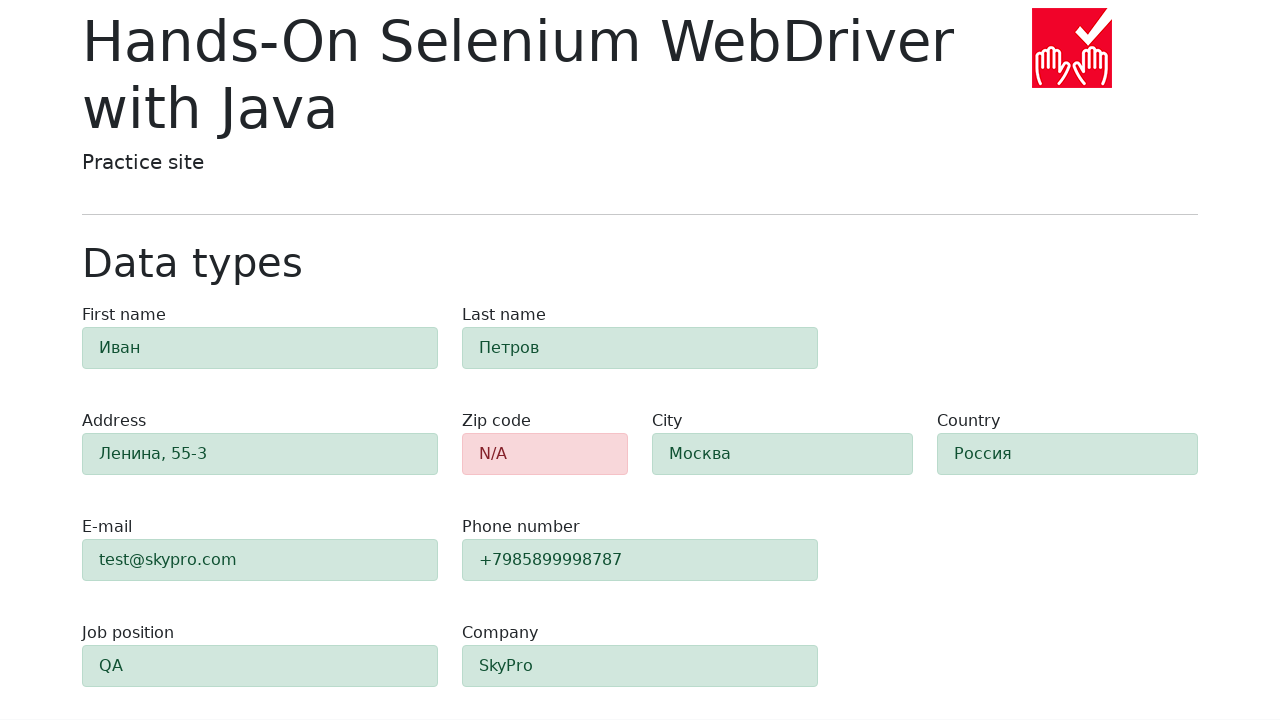

Verified country field has success validation class
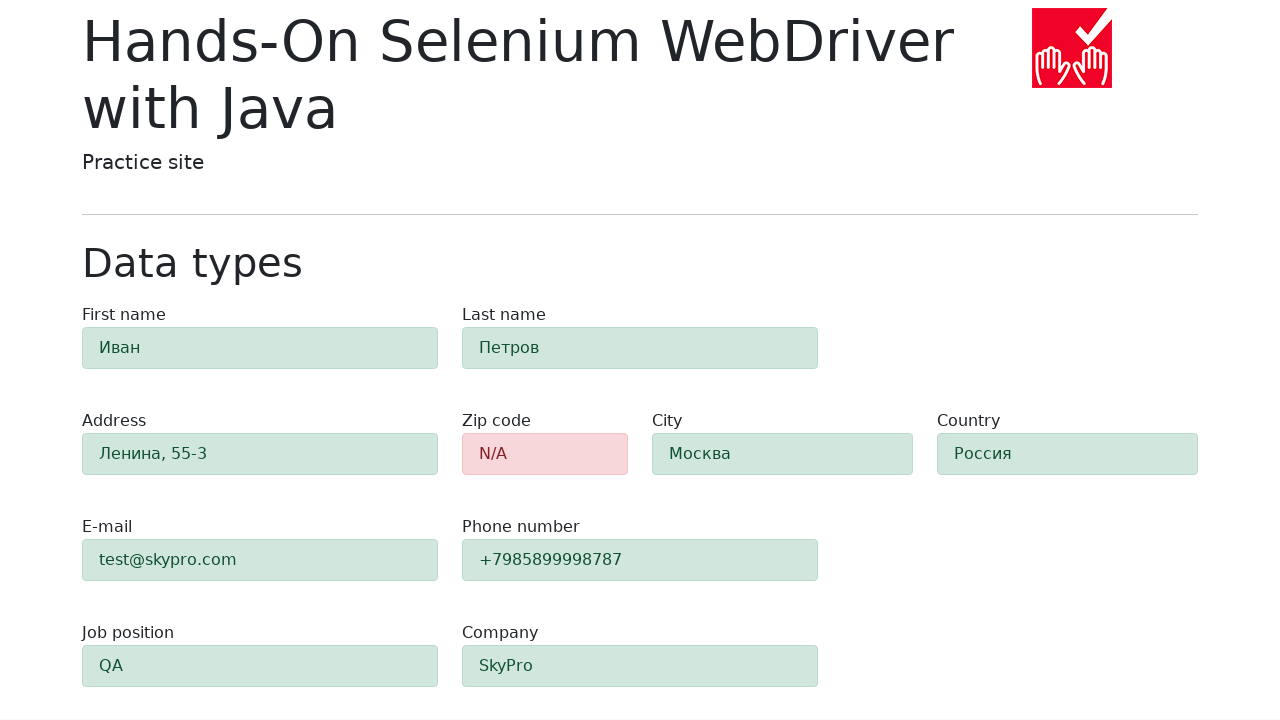

Verified email field has success validation class
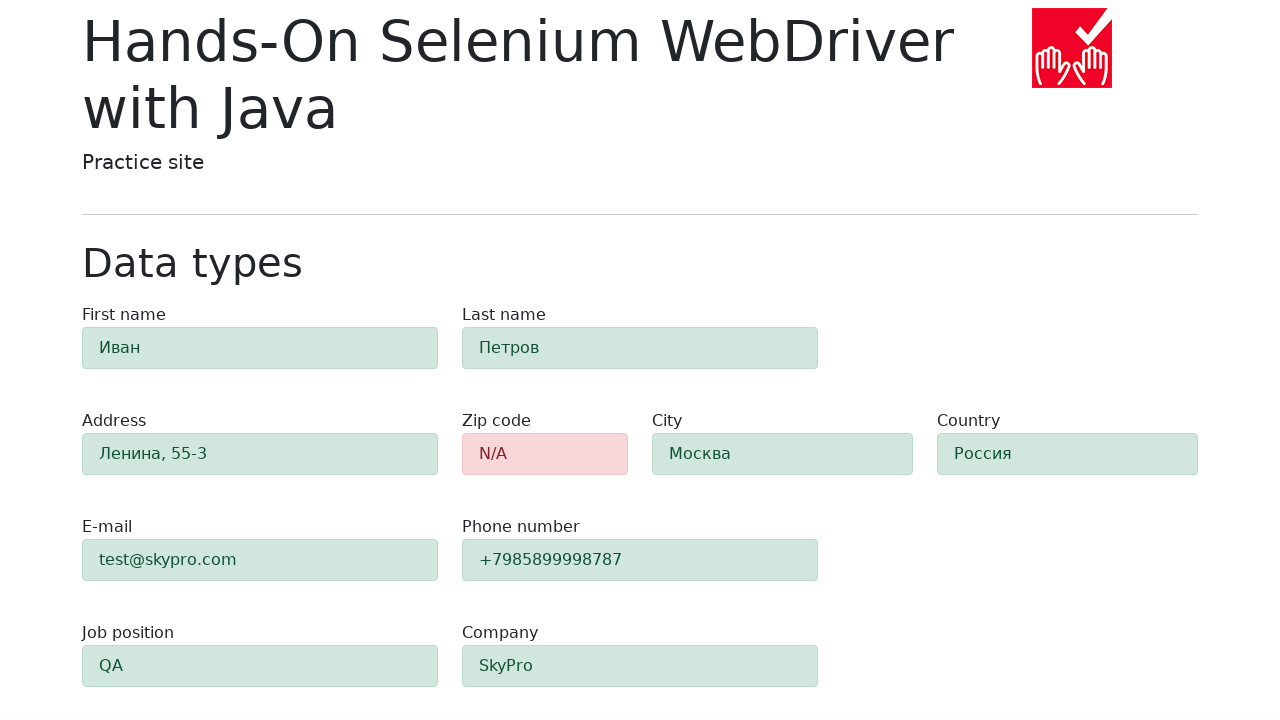

Verified phone field has success validation class
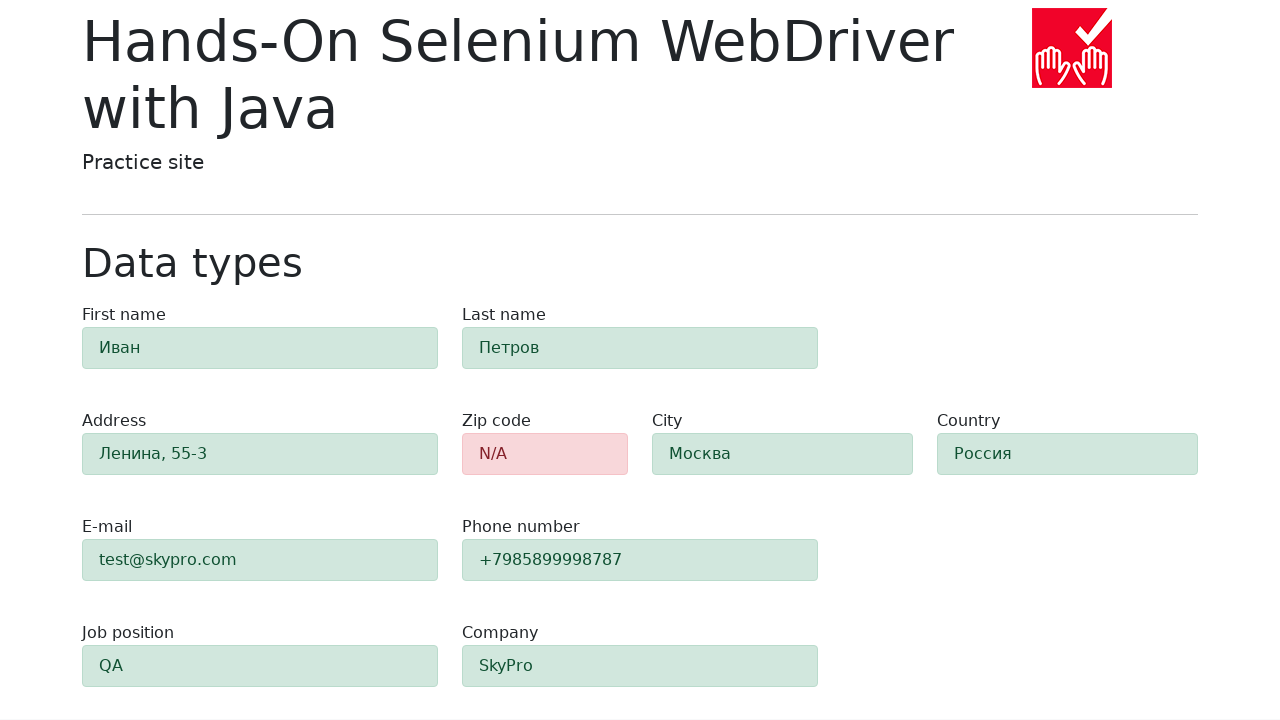

Verified job-position field has success validation class
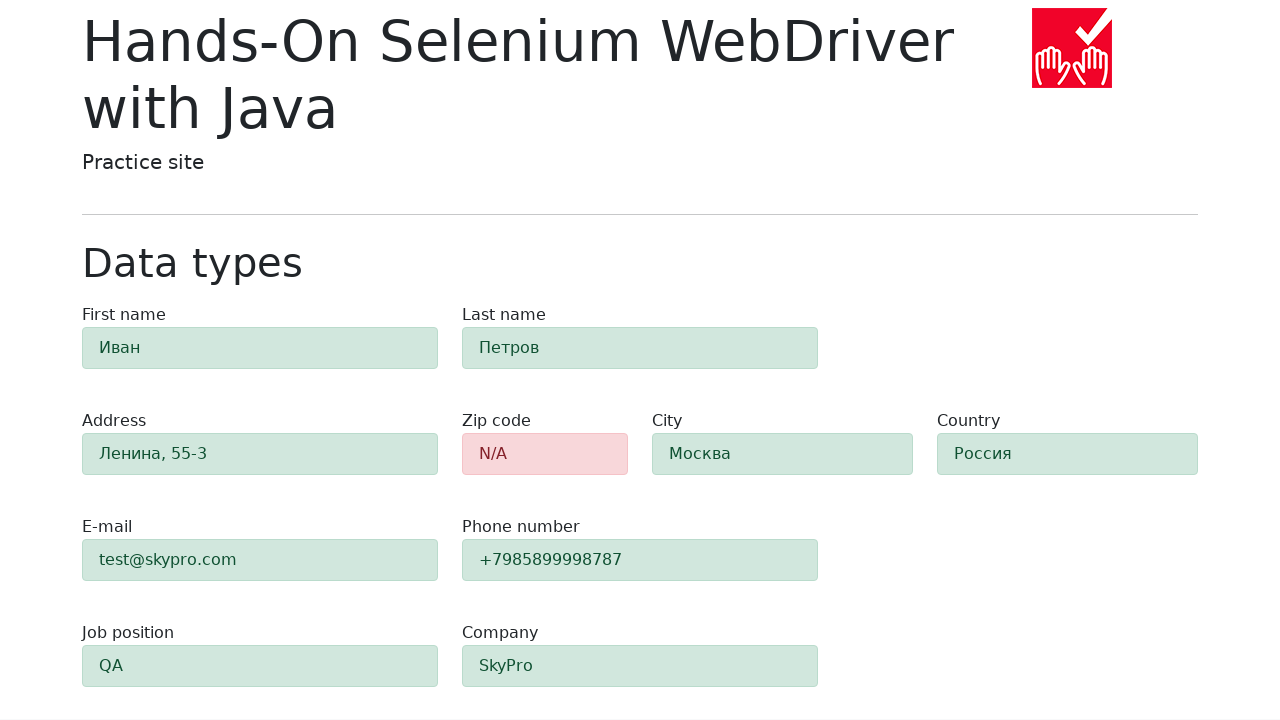

Verified company field has success validation class
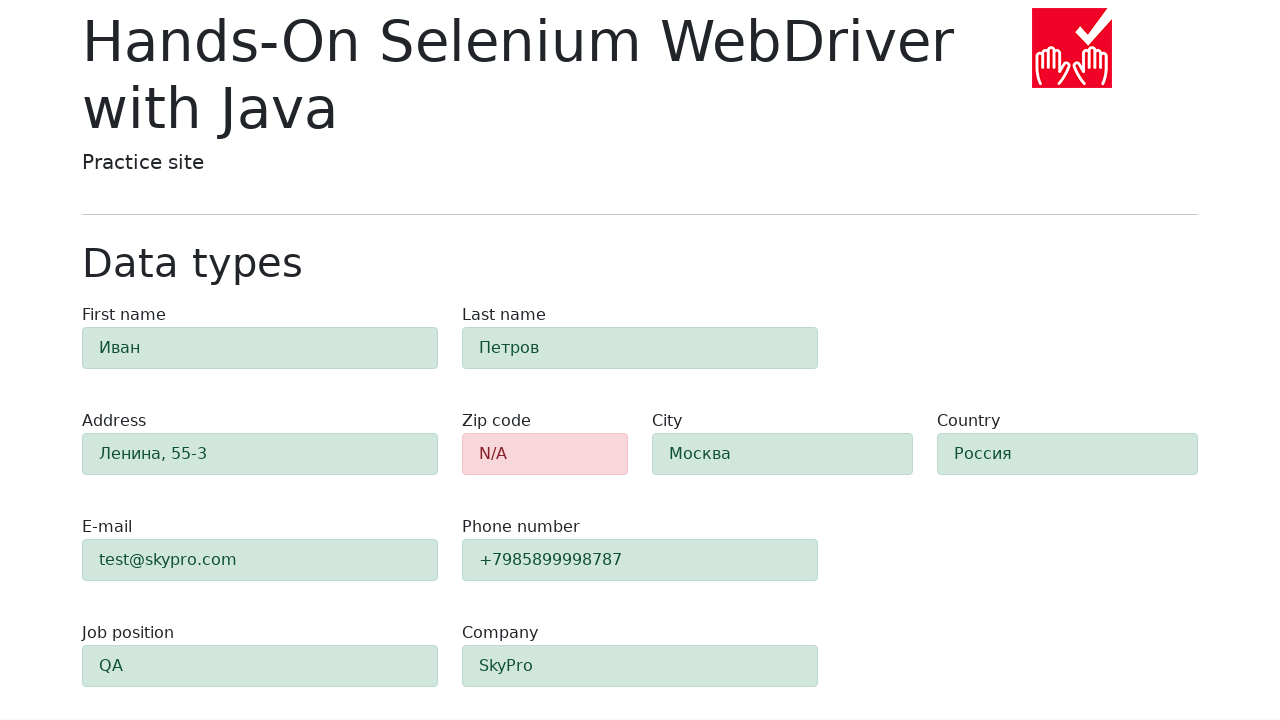

Verified zip-code field shows danger/error validation class due to being empty
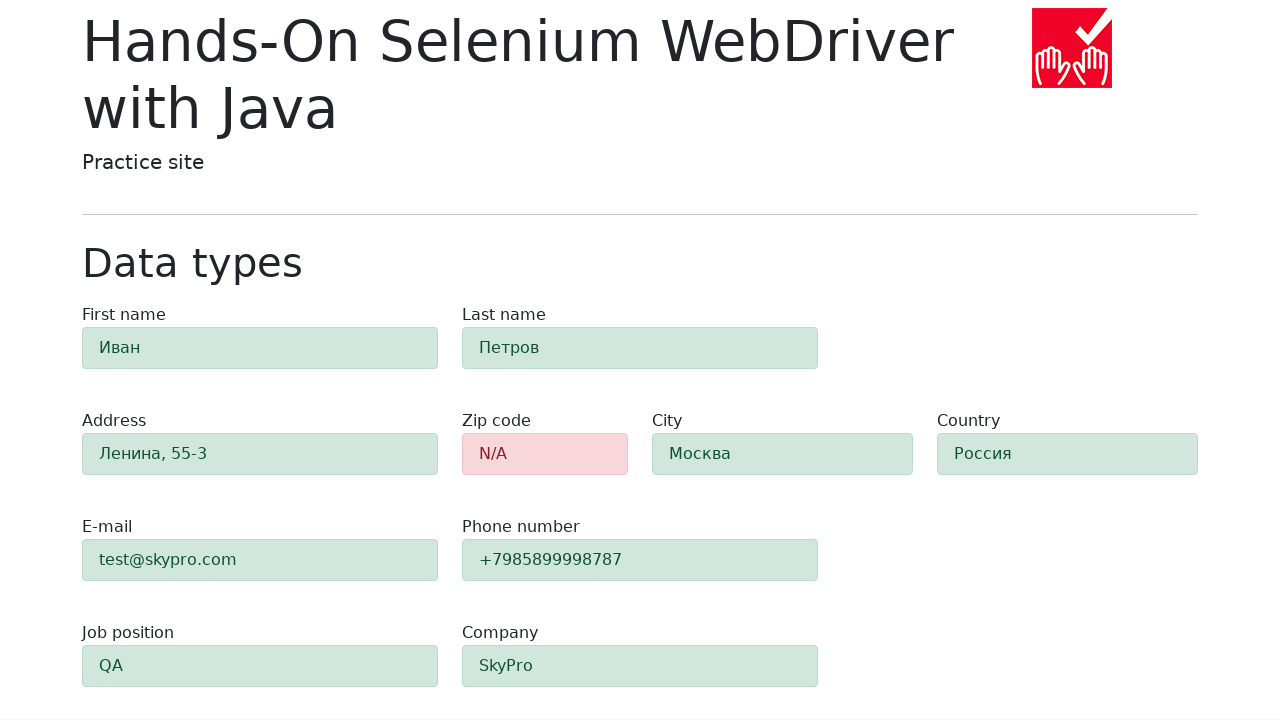

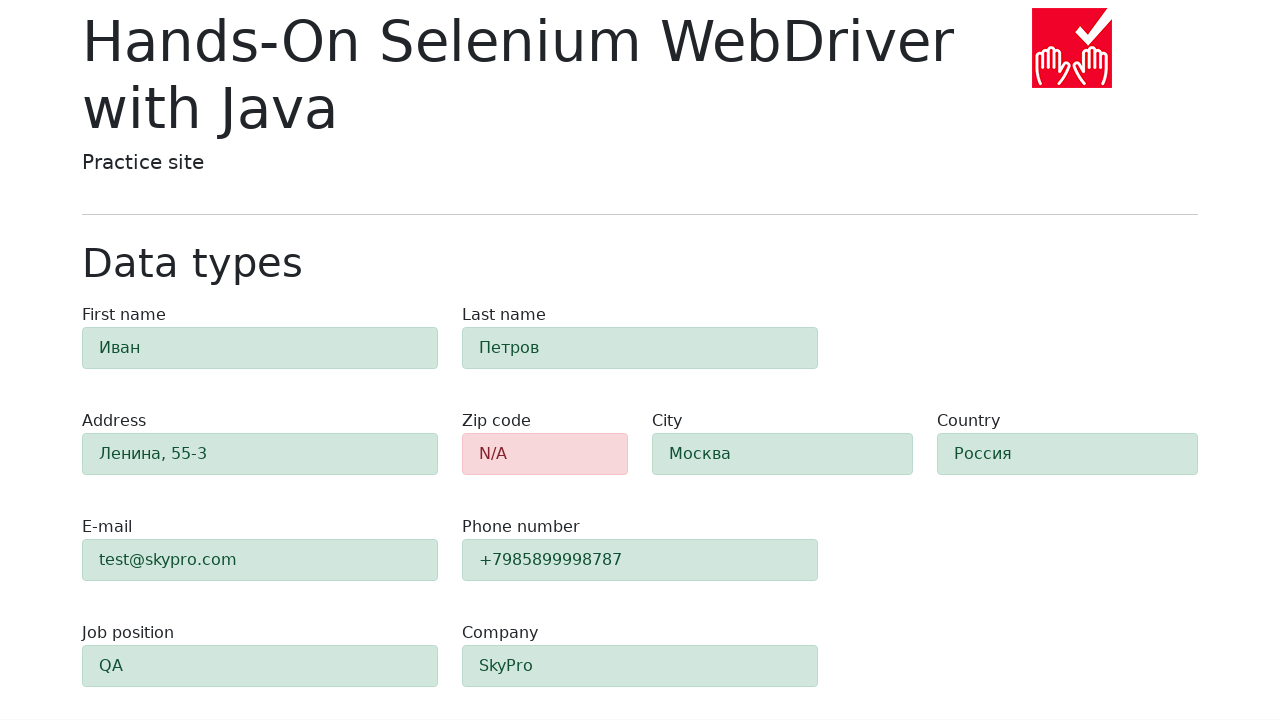